Tests page scrolling functionality by navigating to a flags of the world page and scrolling to the bottom of the page using JavaScript execution

Starting URL: https://www.worldometers.info/geography/flags-of-the-world/

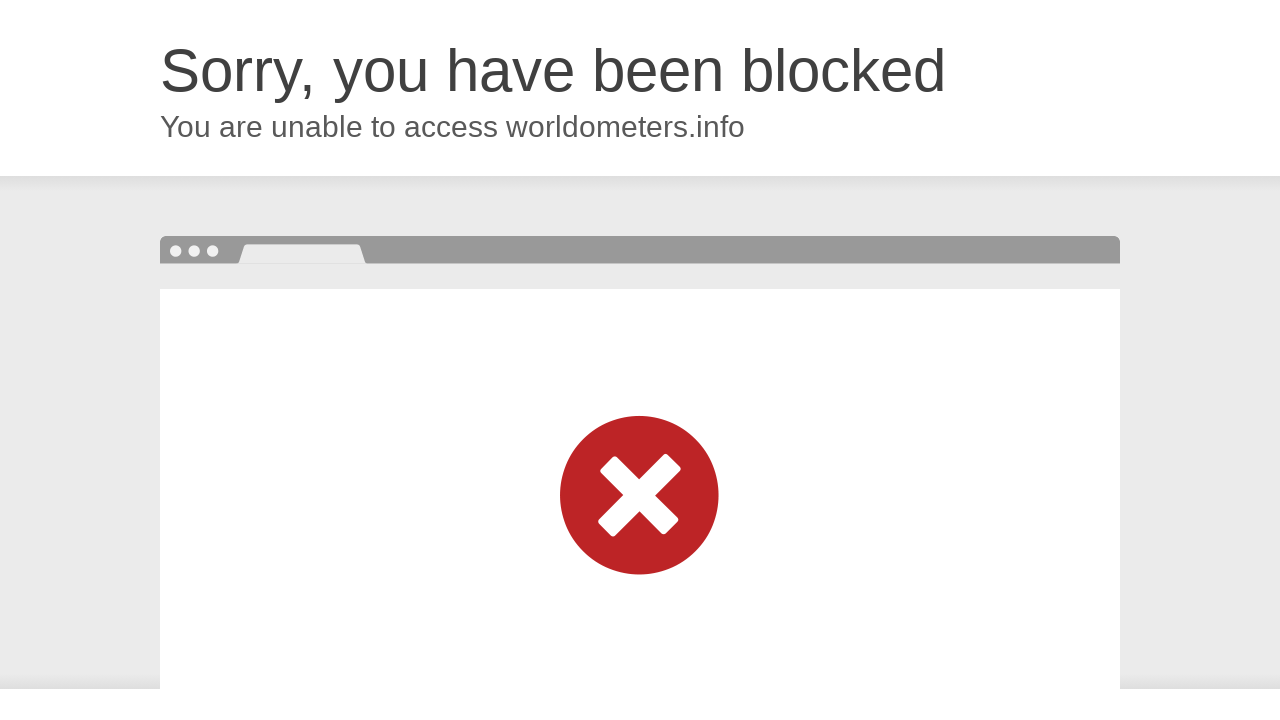

Scrolled to bottom of flags of the world page using JavaScript
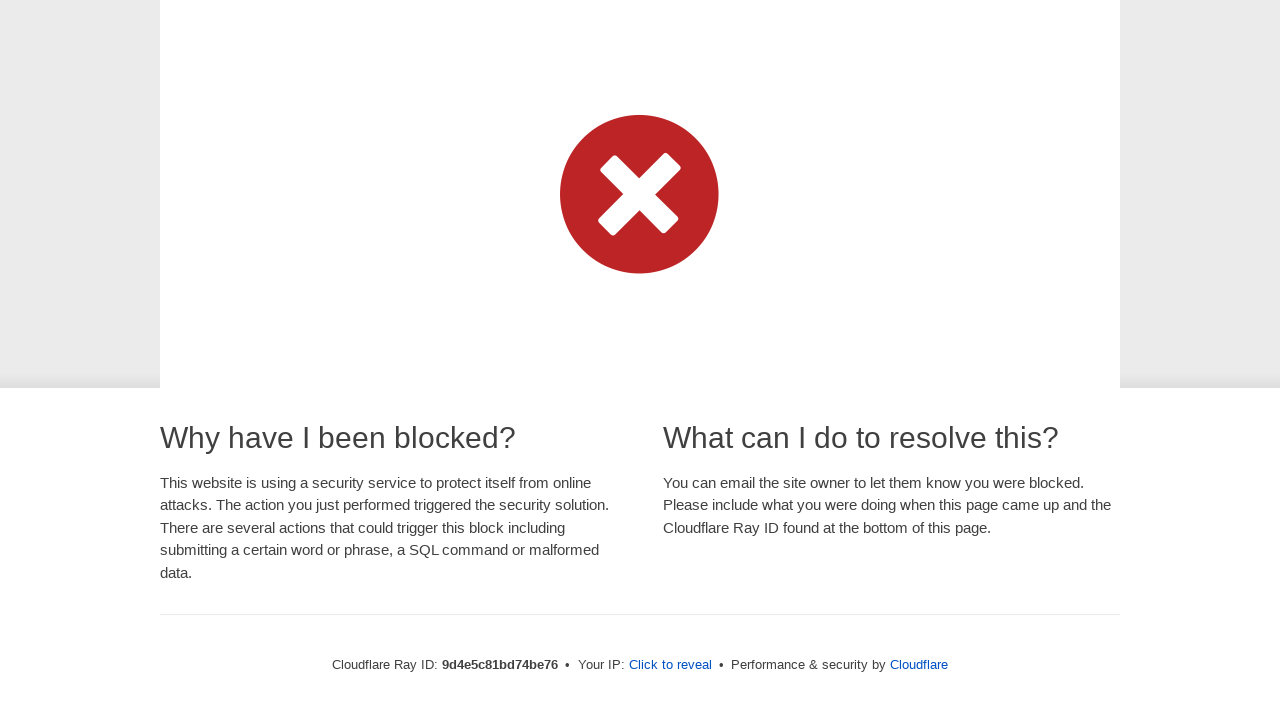

Waited for scroll animation to complete
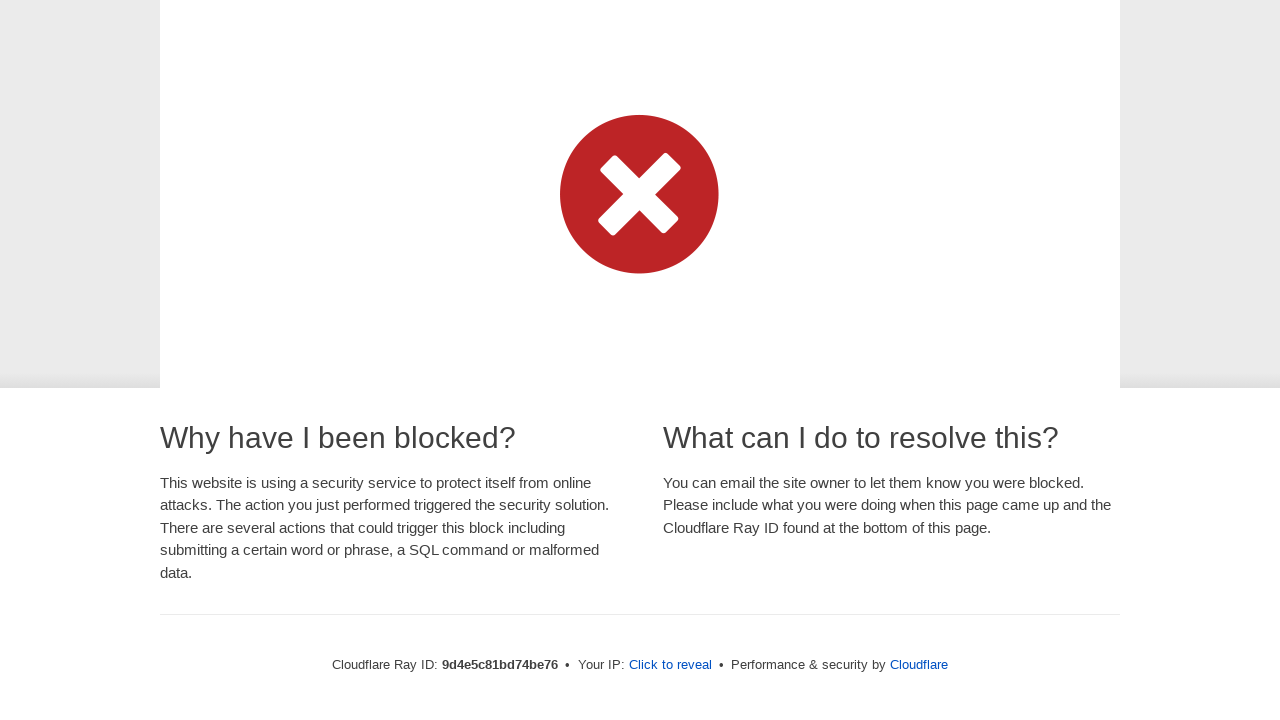

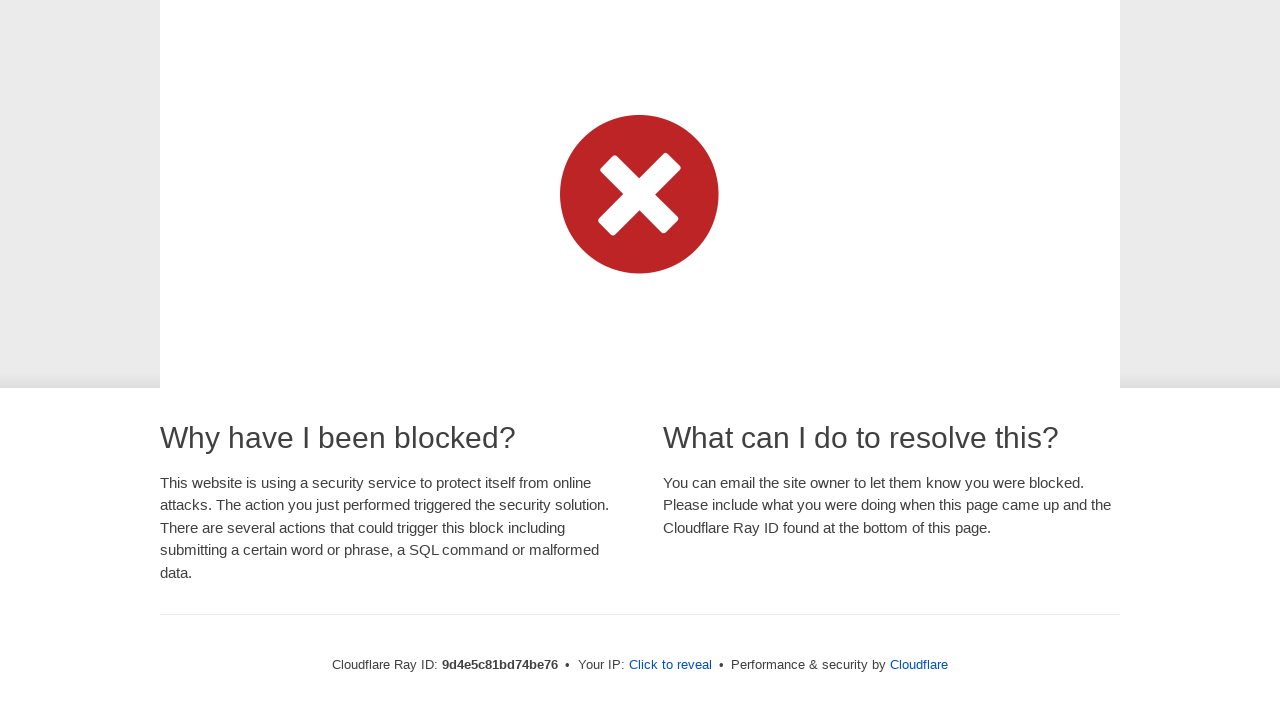